Tests Python.org search functionality by entering an invalid search term and verifying that no results are found

Starting URL: http://www.python.org

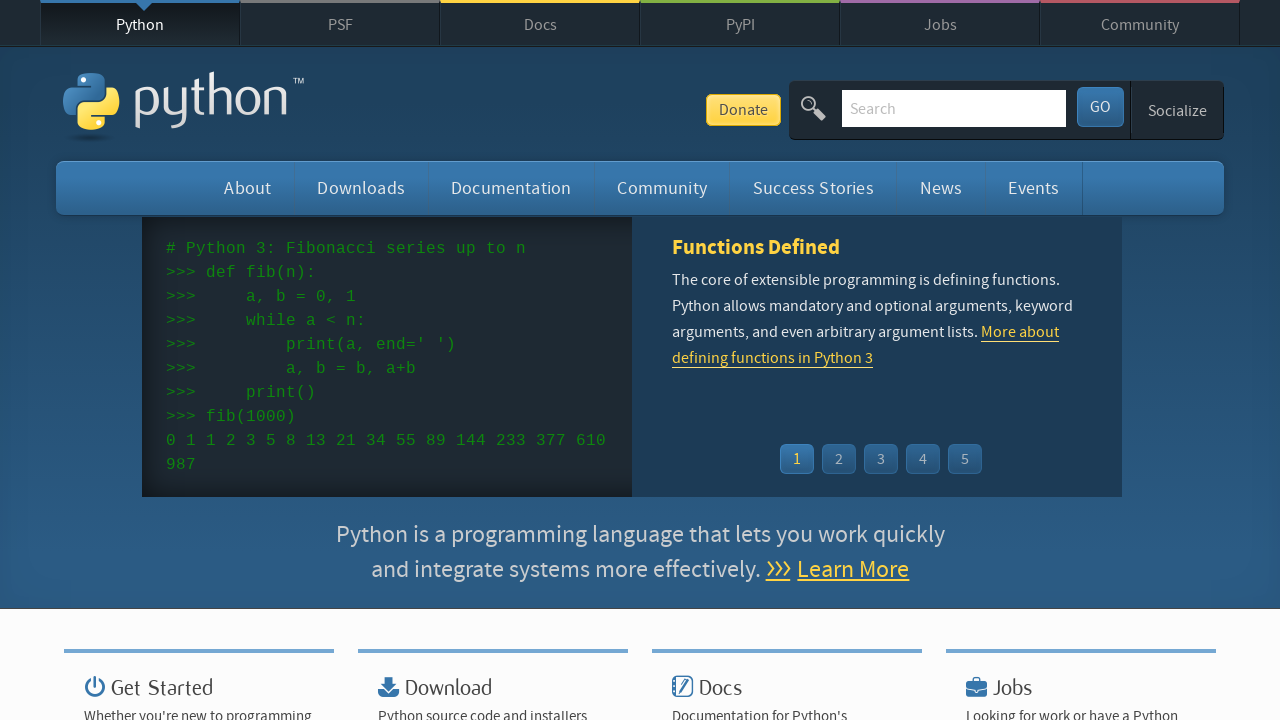

Verified page title is 'Welcome to Python.org'
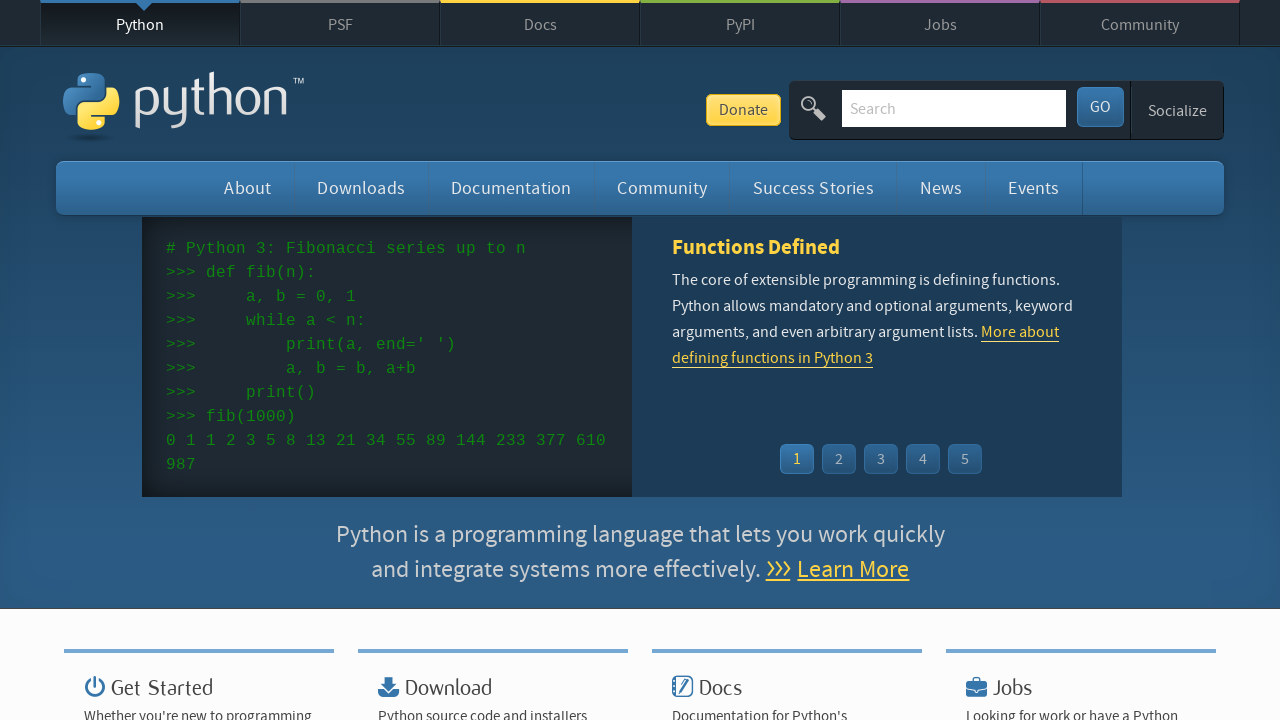

Filled search field with invalid term 'Pratima' on #id-search-field
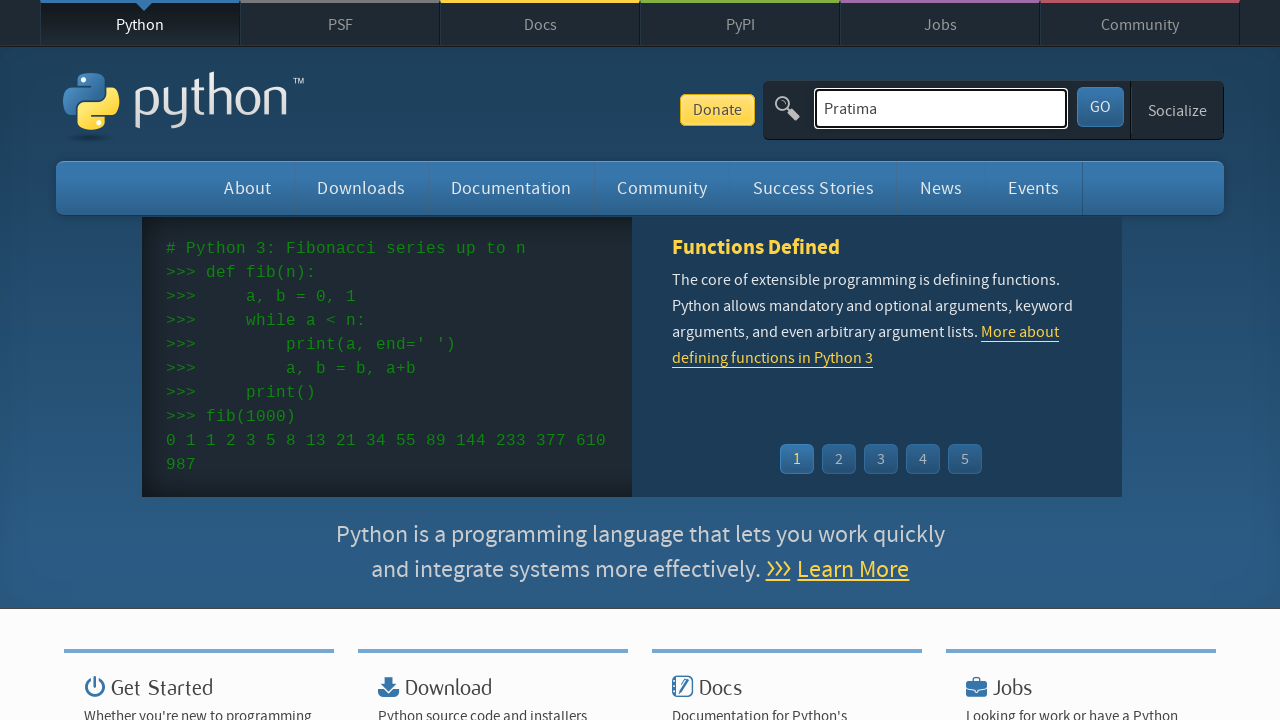

Pressed Enter to submit search on #id-search-field
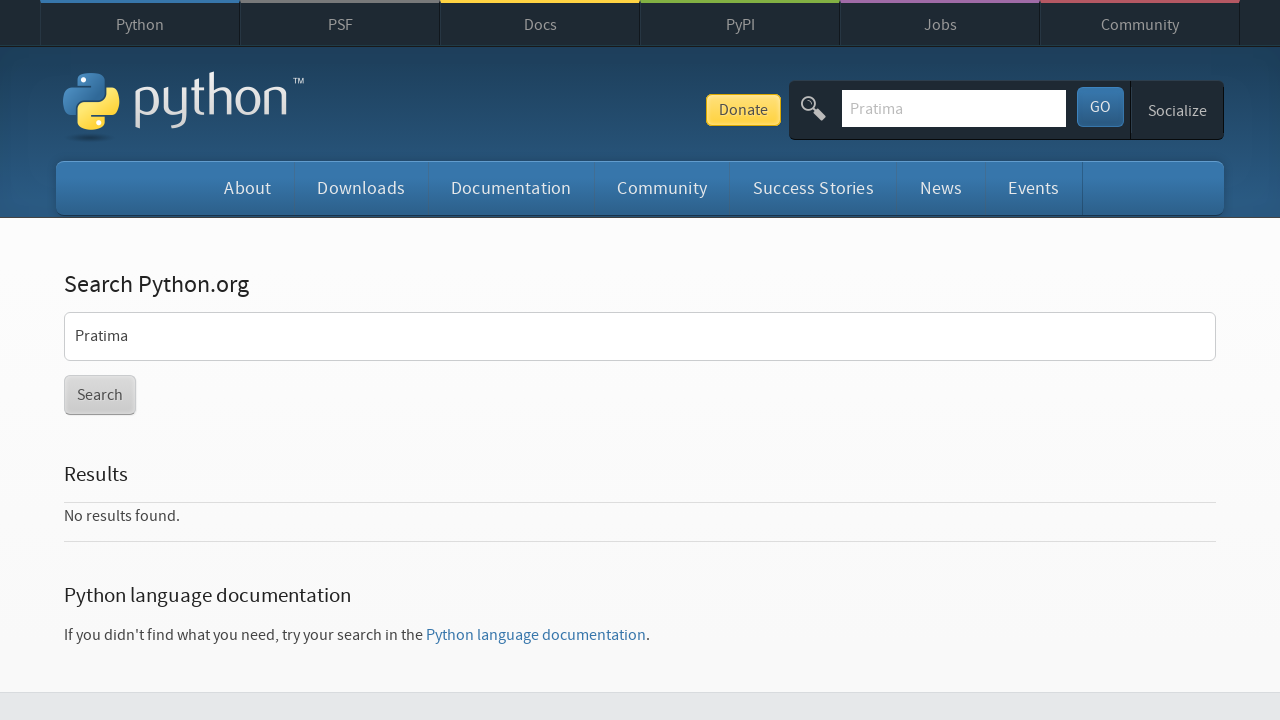

Waited for network to be idle after search
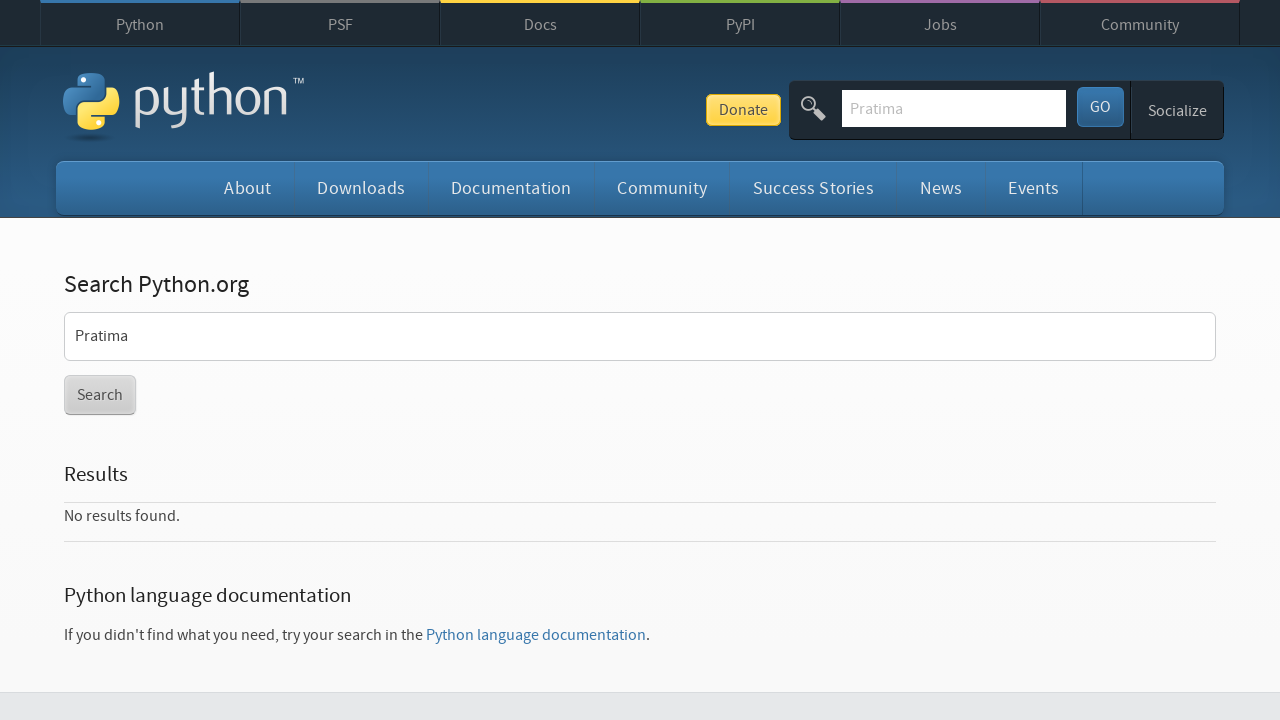

Verified 'No results found.' message appears for invalid search term
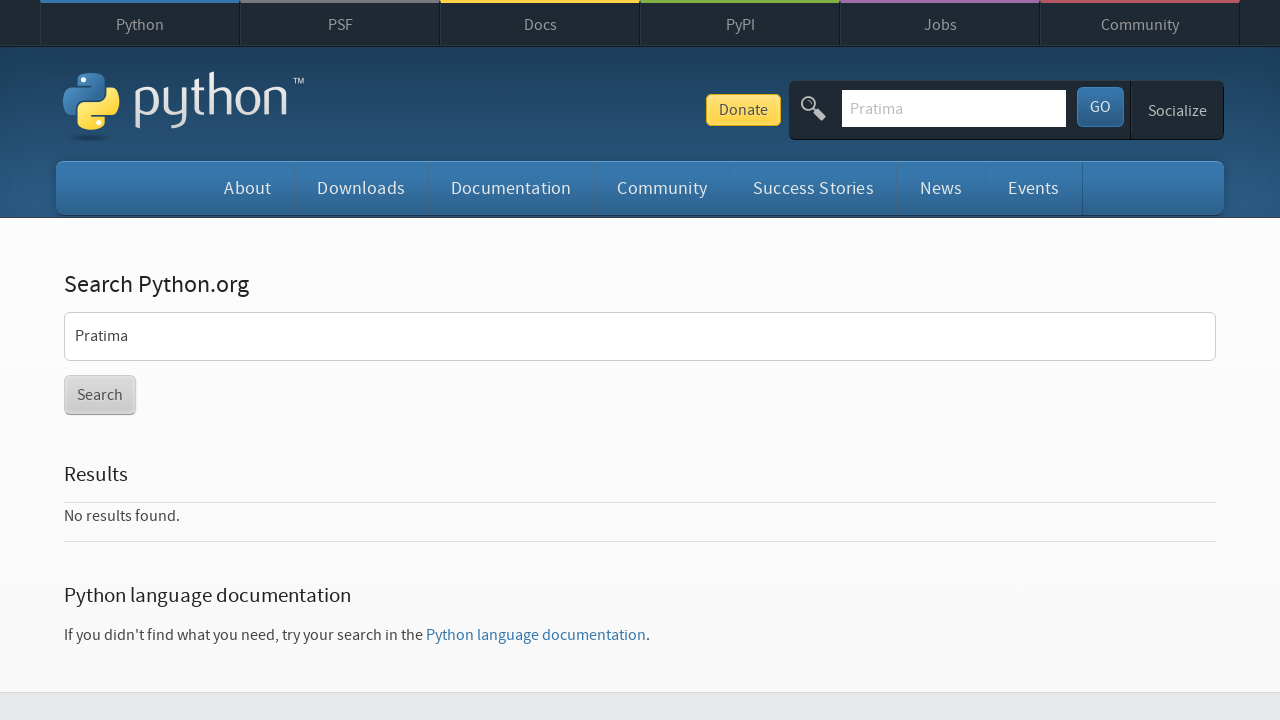

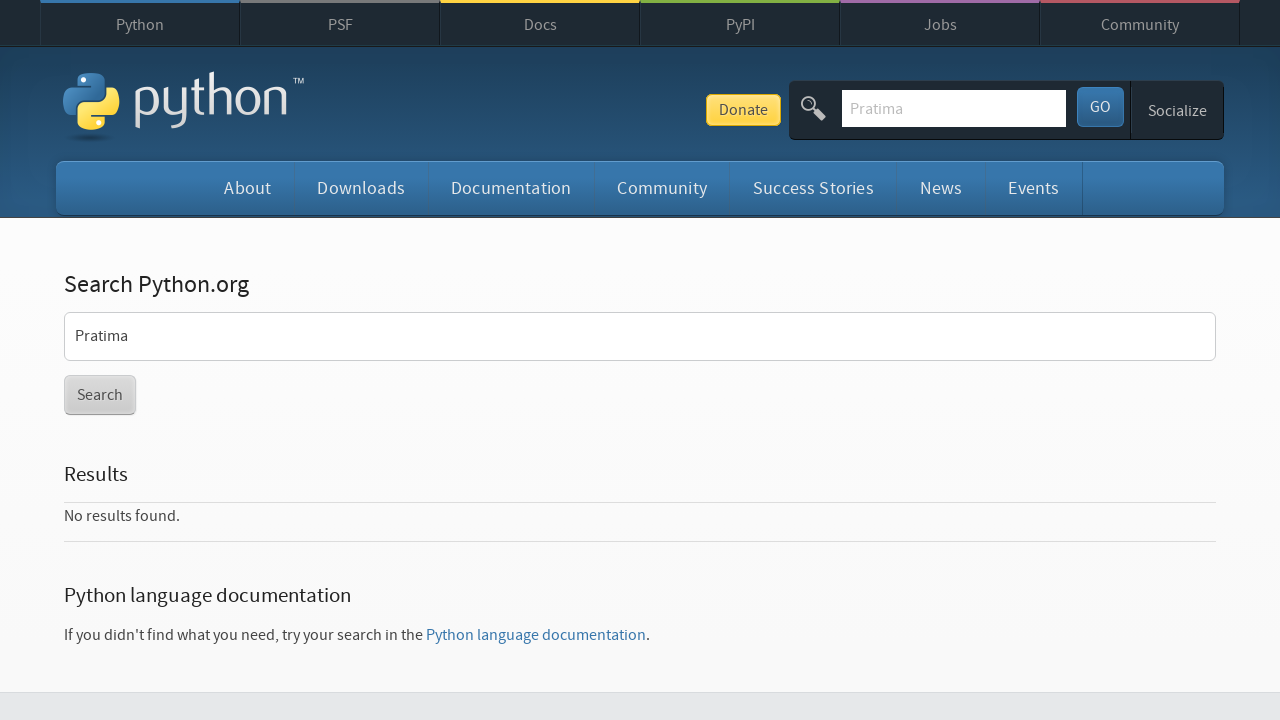